Navigates to Kayak homepage, scrolls to bottom, and opens multiple links in new tabs

Starting URL: https://www.kayak.co.in

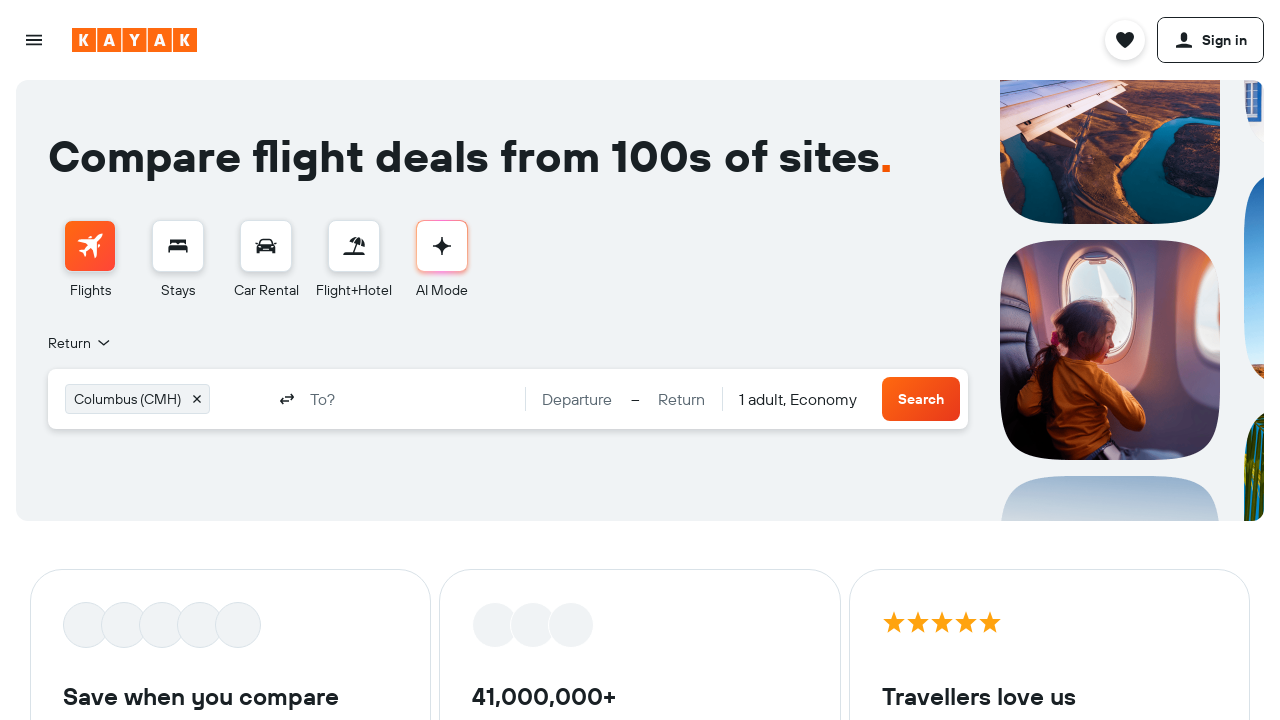

Waited for page to load (3 seconds)
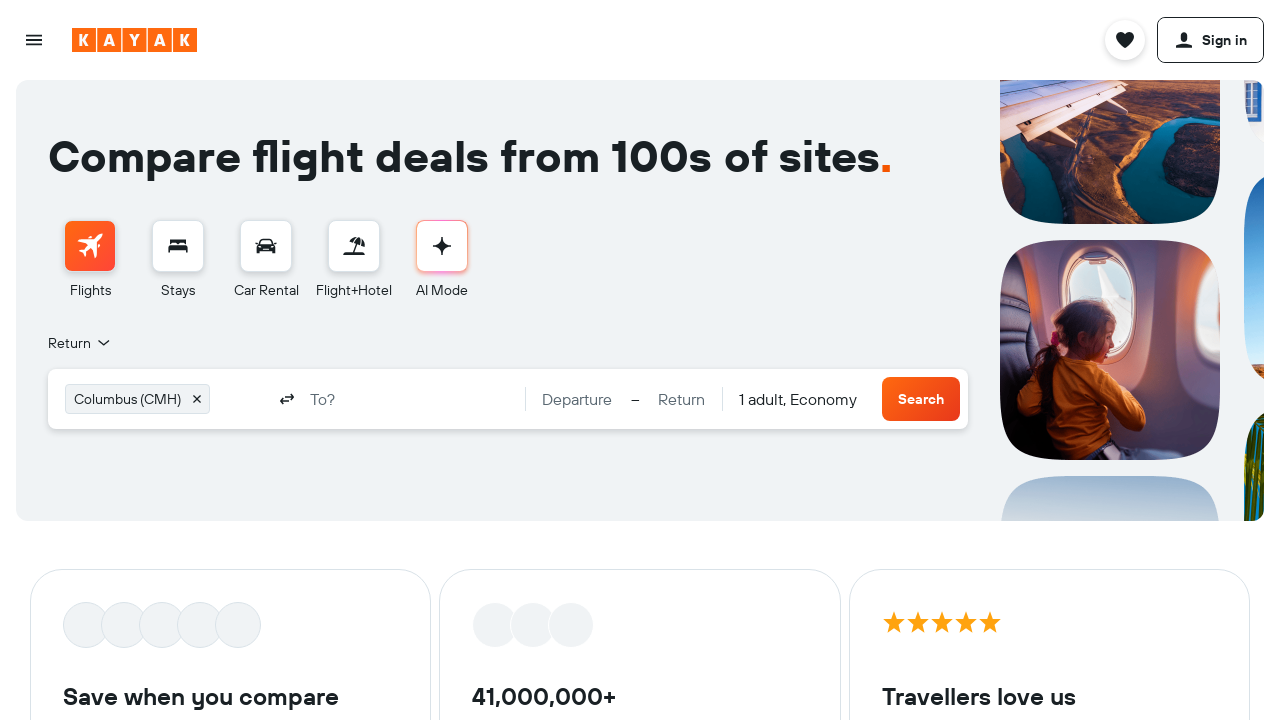

Scrolled to bottom of Kayak homepage
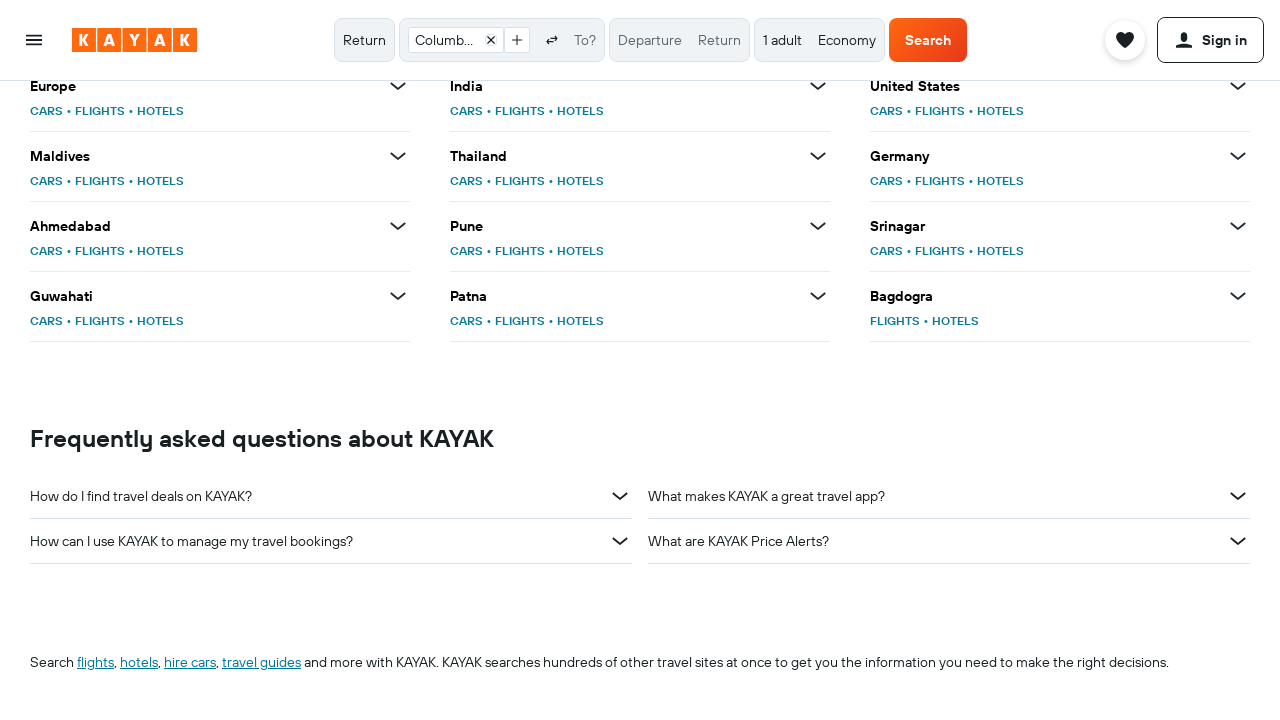

Located all footer links
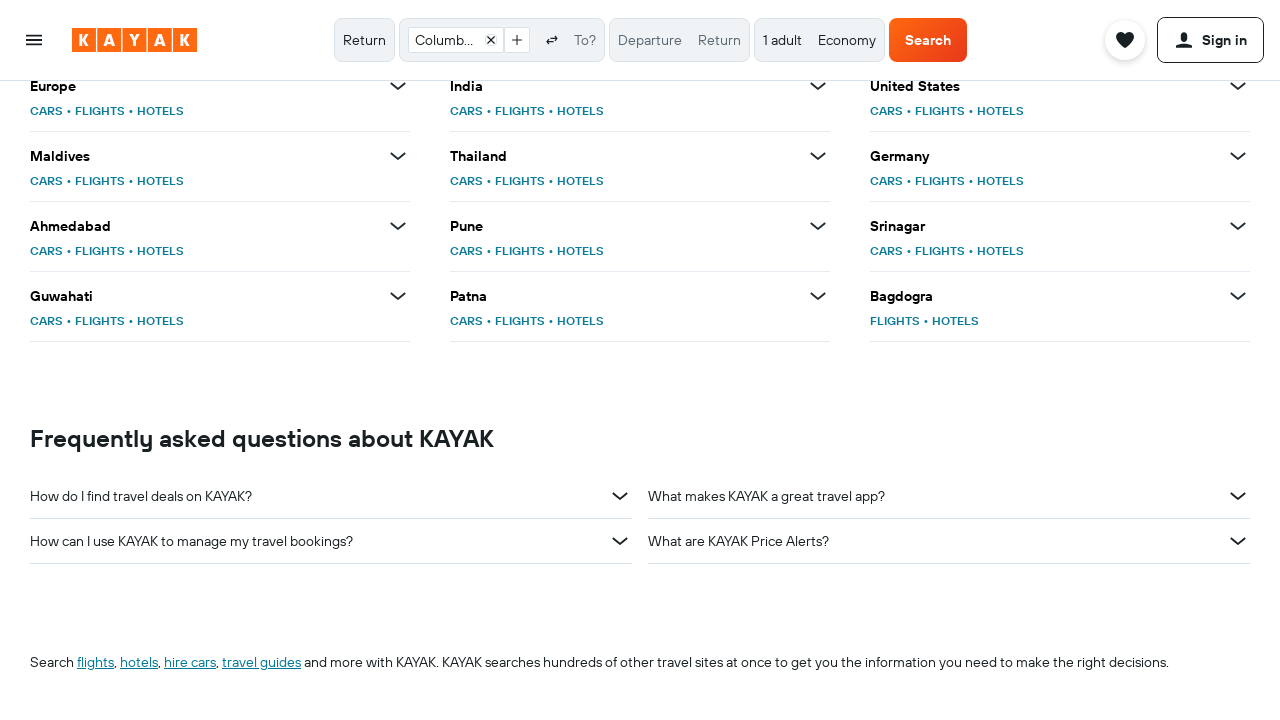

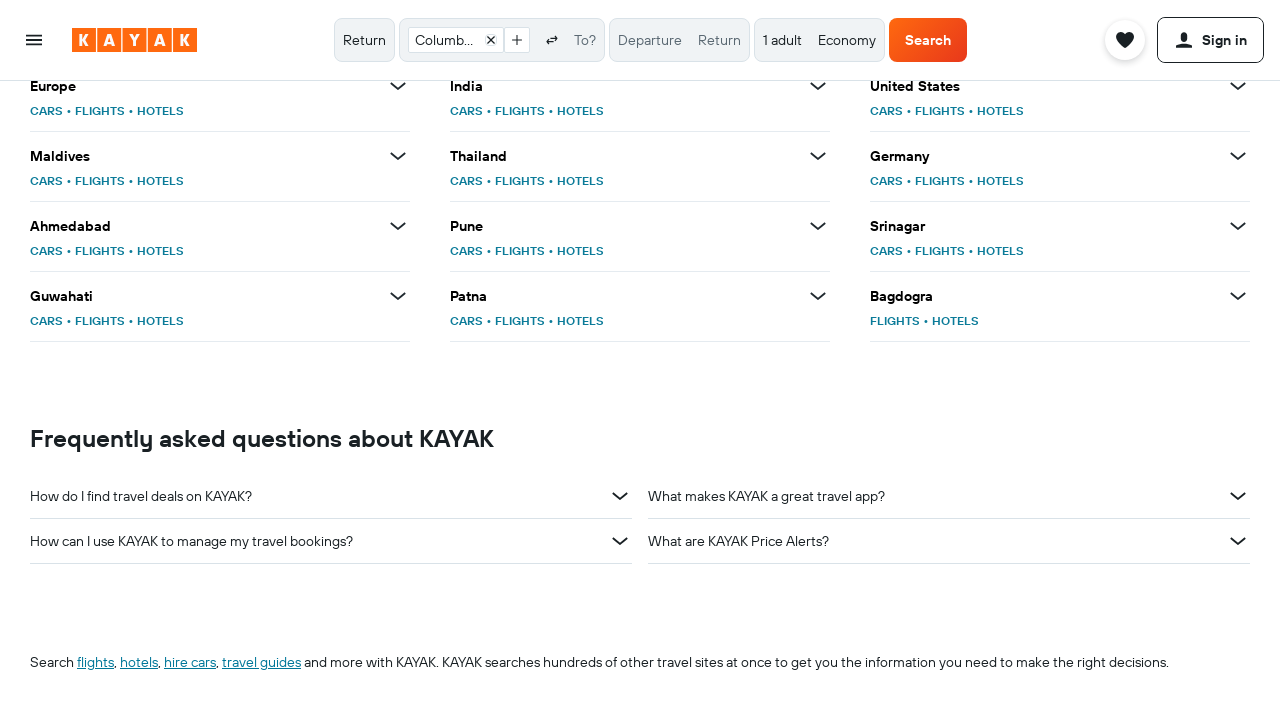